Tests filling out a contact form by entering name and message fields, then submitting the form.

Starting URL: https://www.ultimateqa.com/filling-out-forms/

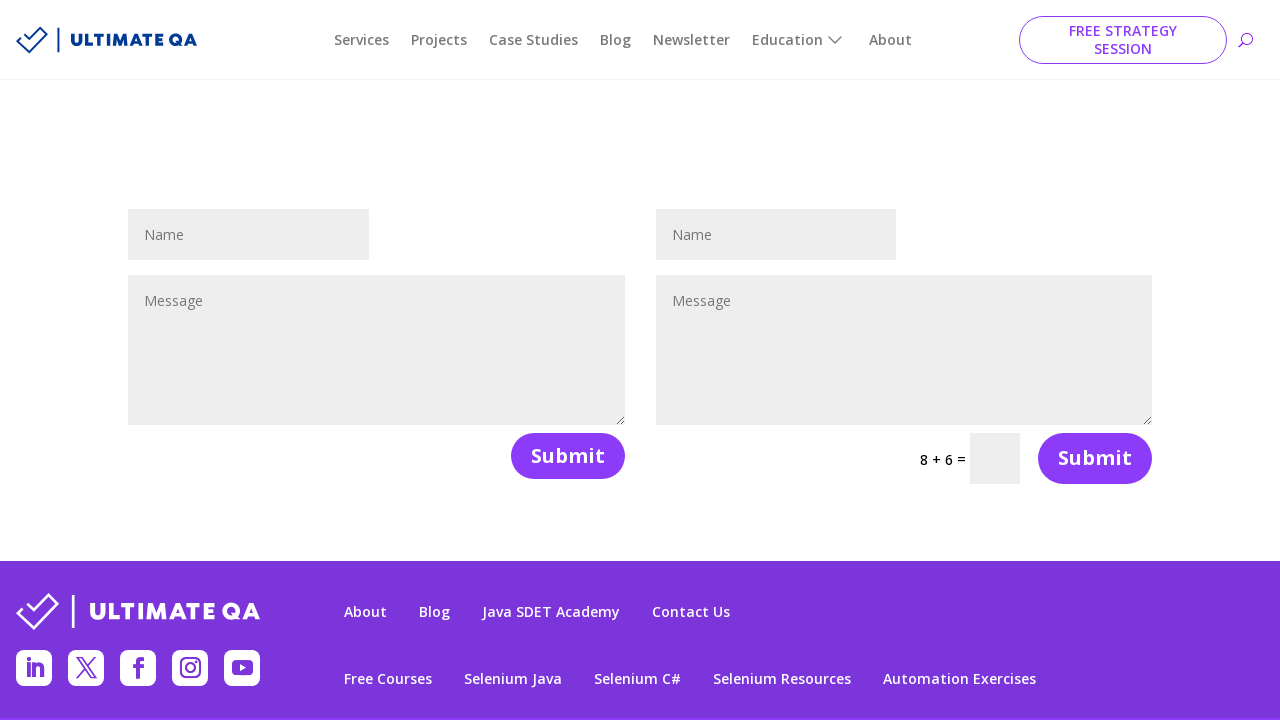

Filled name field with 'Michael' on #et_pb_contact_name_1
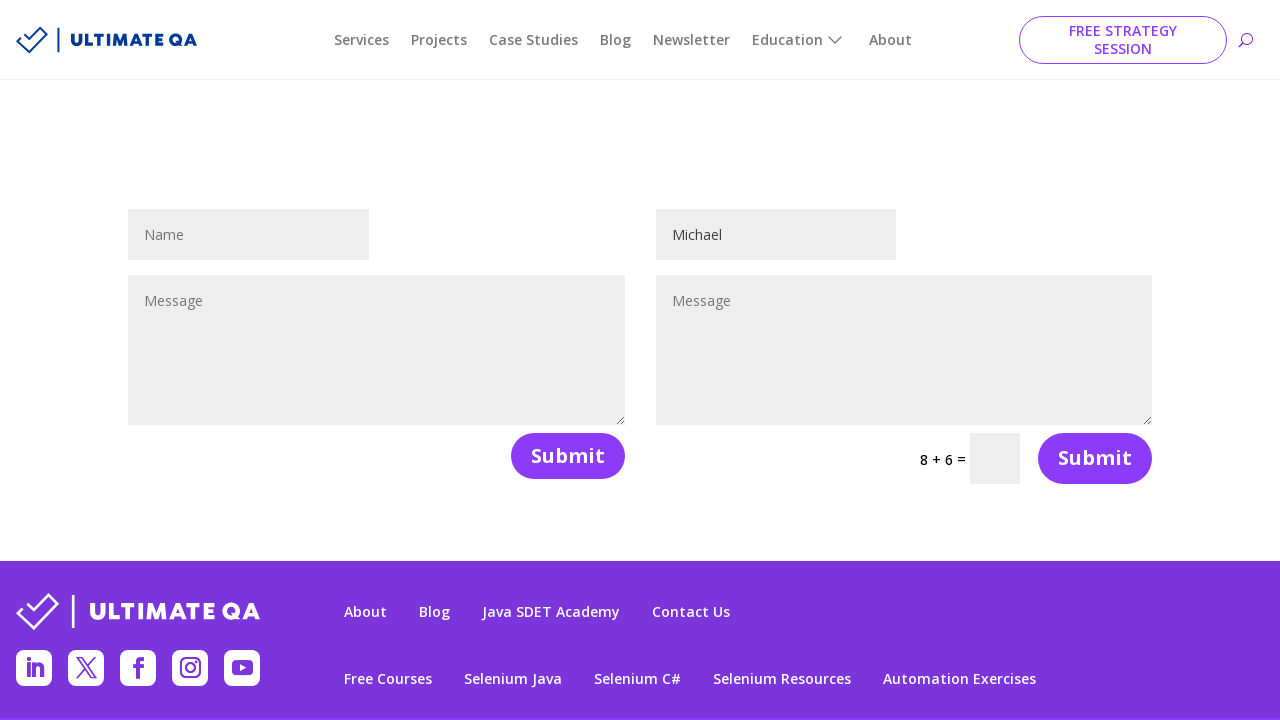

Filled message field with test message on textarea[name='et_pb_contact_message_1']
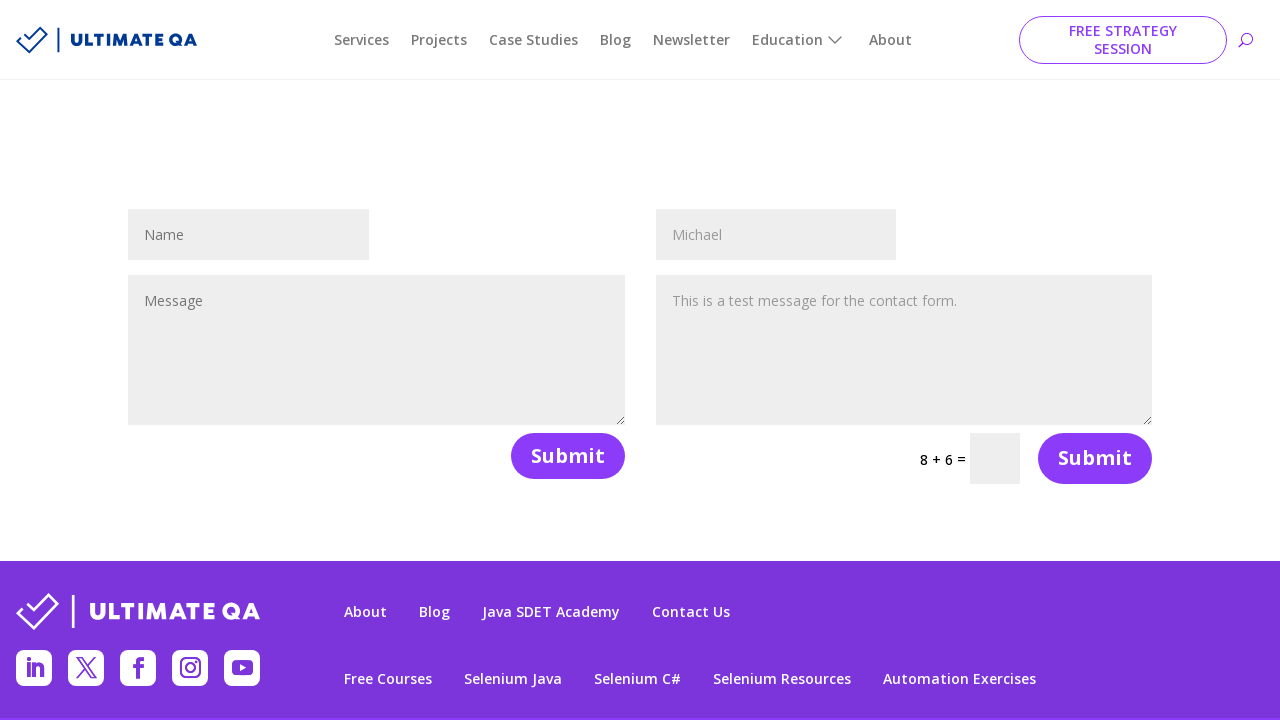

Filled captcha field with '15' on input[name='et_pb_contact_captcha_1']
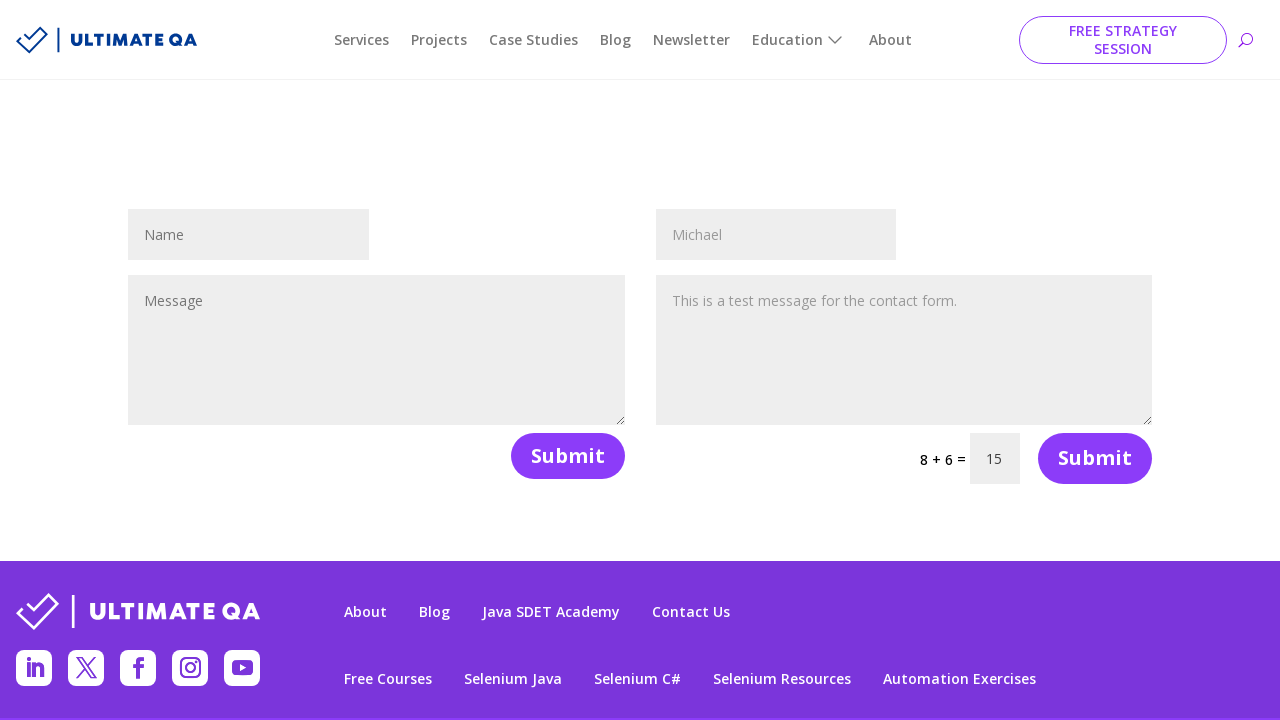

Clicked submit button to submit the contact form at (568, 456) on button[type='submit'][name='et_builder_submit_button']
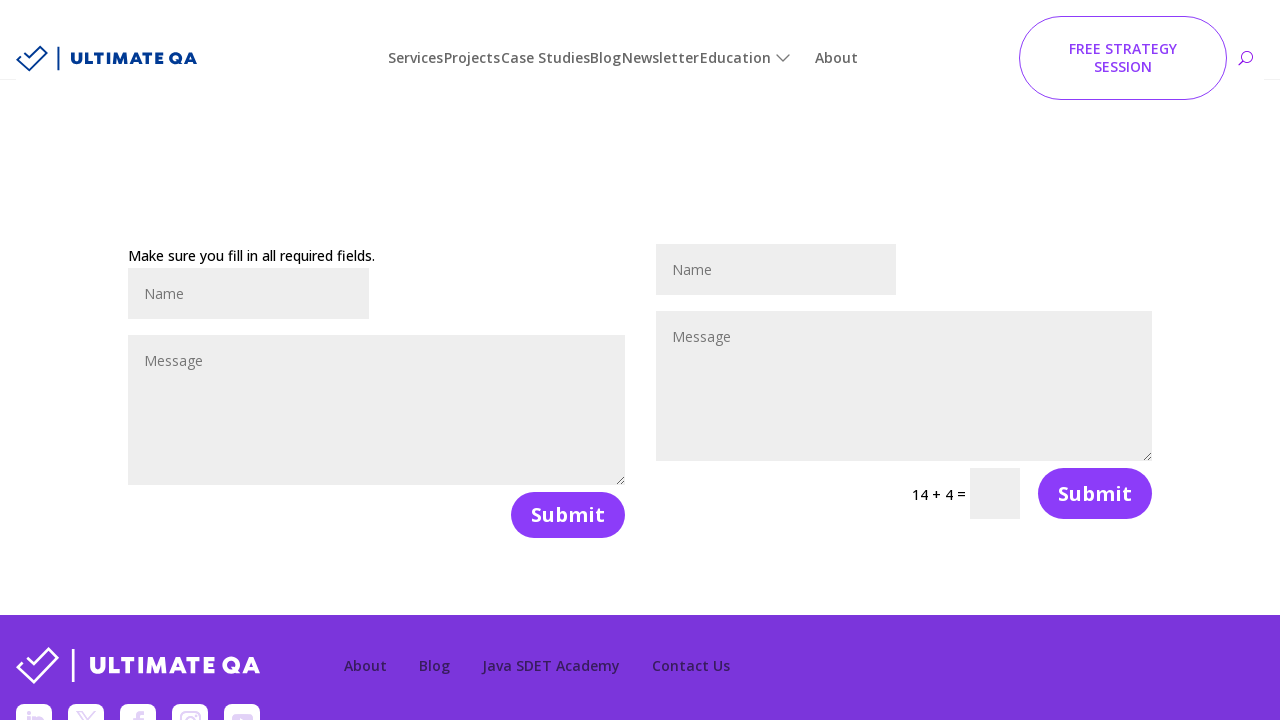

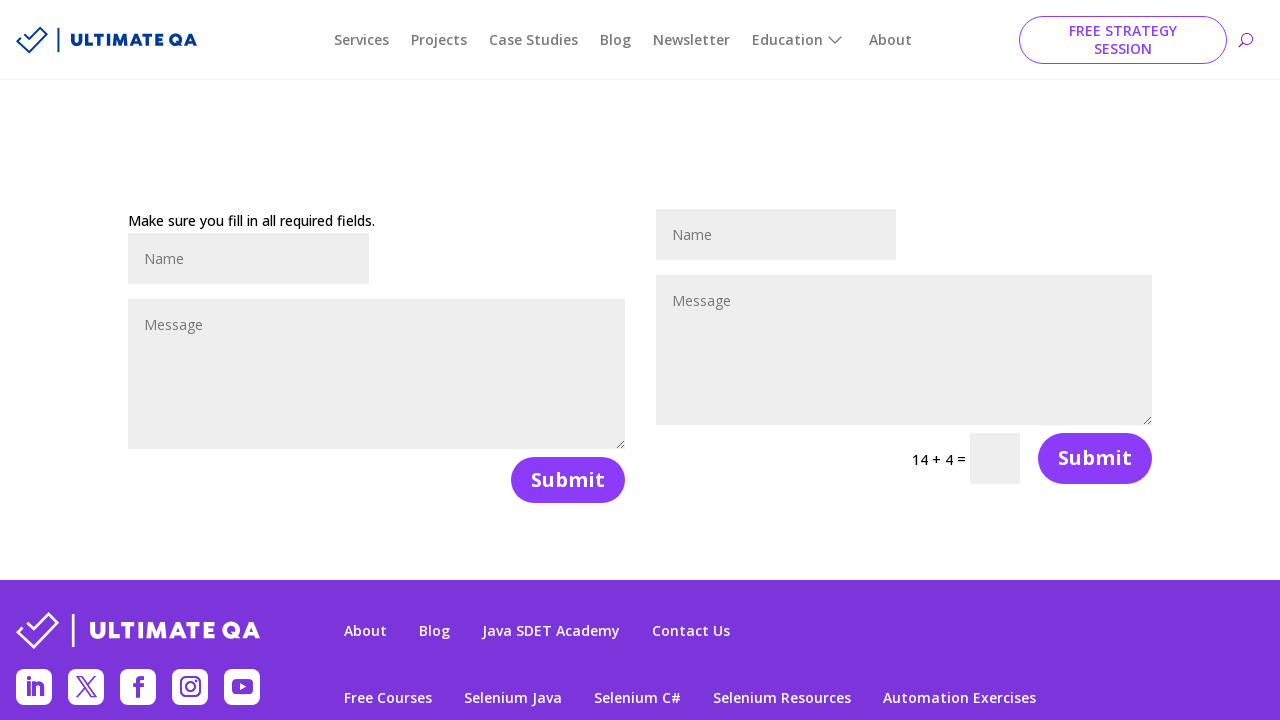